Tests the number input box functionality by navigating to the Inputs page and using keyboard arrow keys to increment/decrement values, then typing a number to verify input behavior

Starting URL: https://the-internet.herokuapp.com/

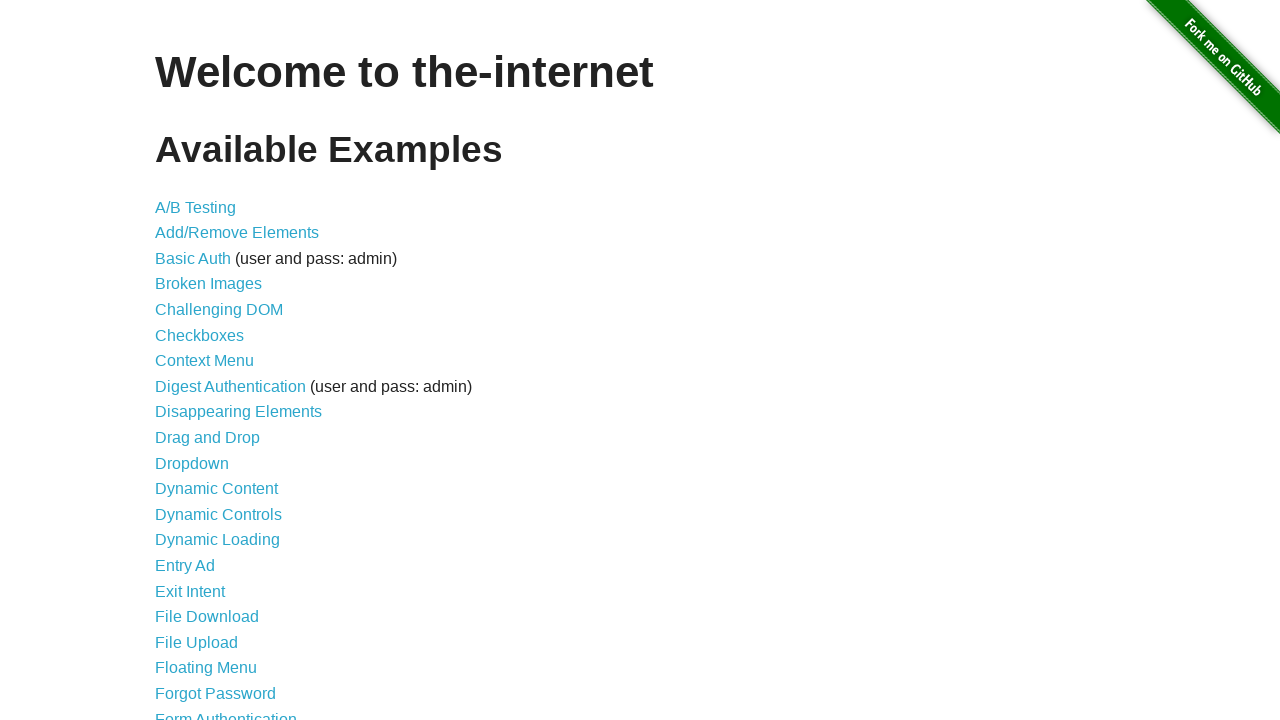

Clicked on the Inputs link to navigate to the Inputs page at (176, 361) on xpath=//a[contains(text(),'Inputs')]
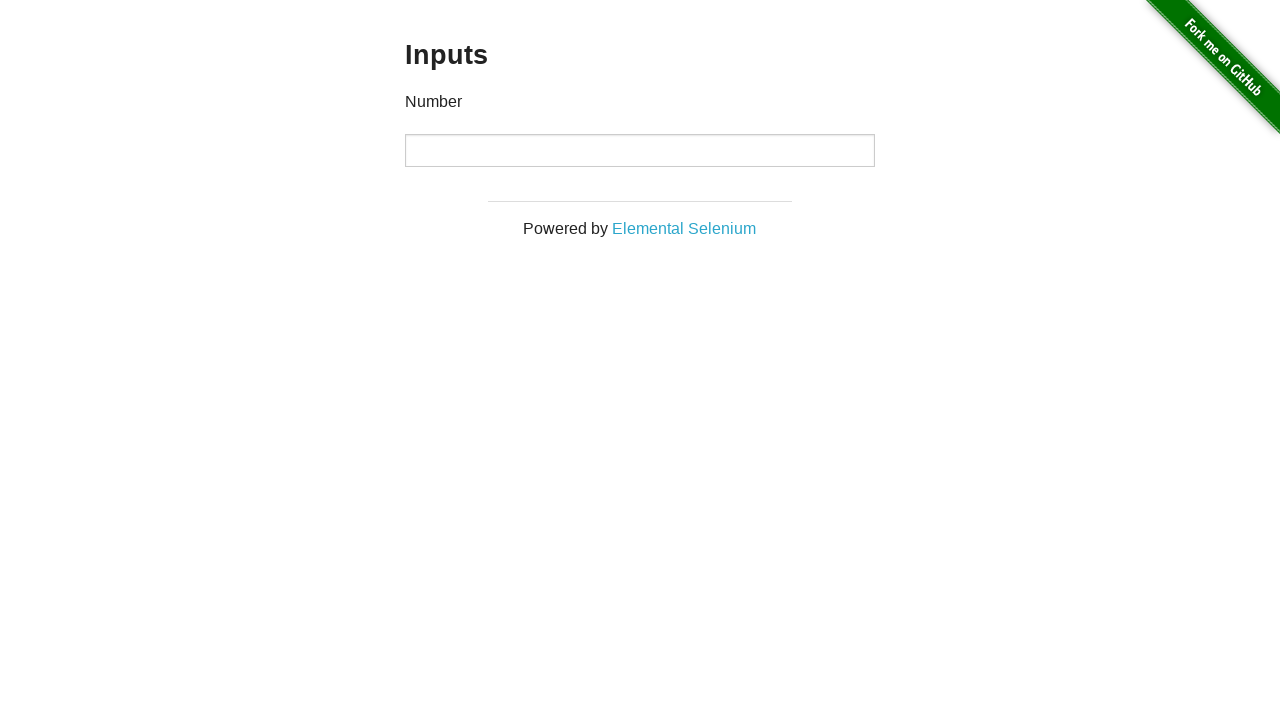

Inputs page loaded successfully
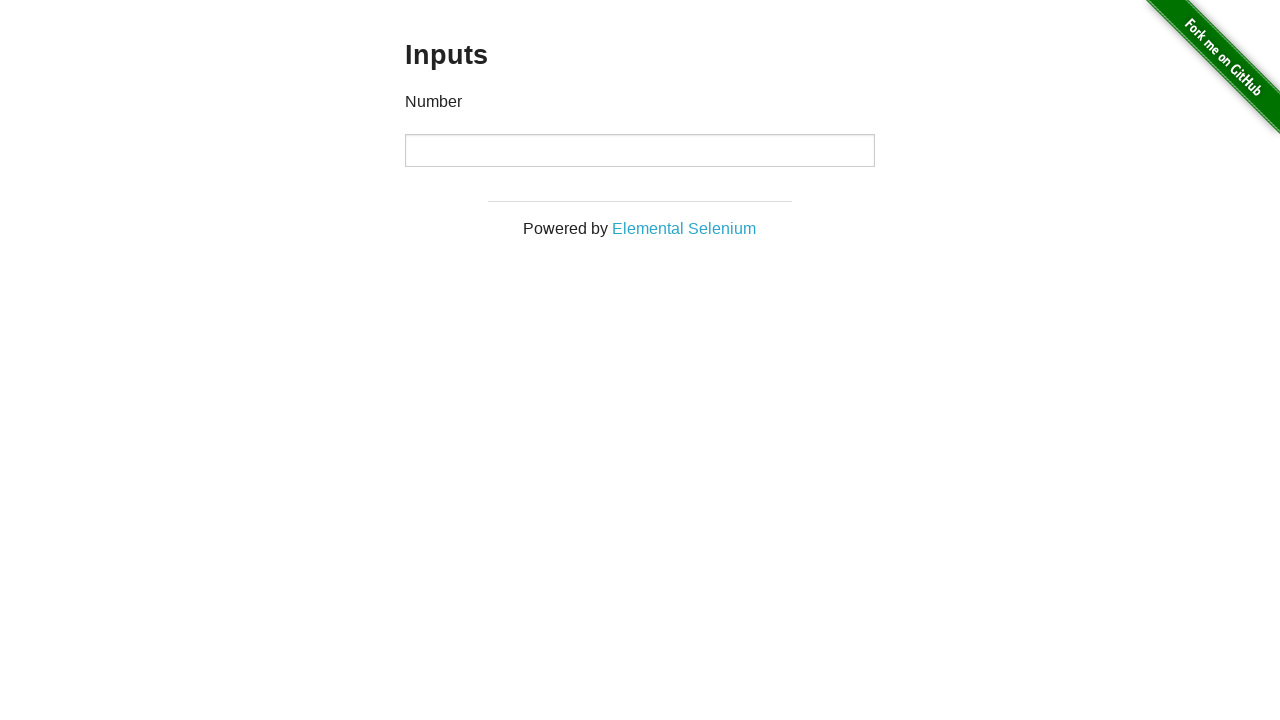

Located the number input box
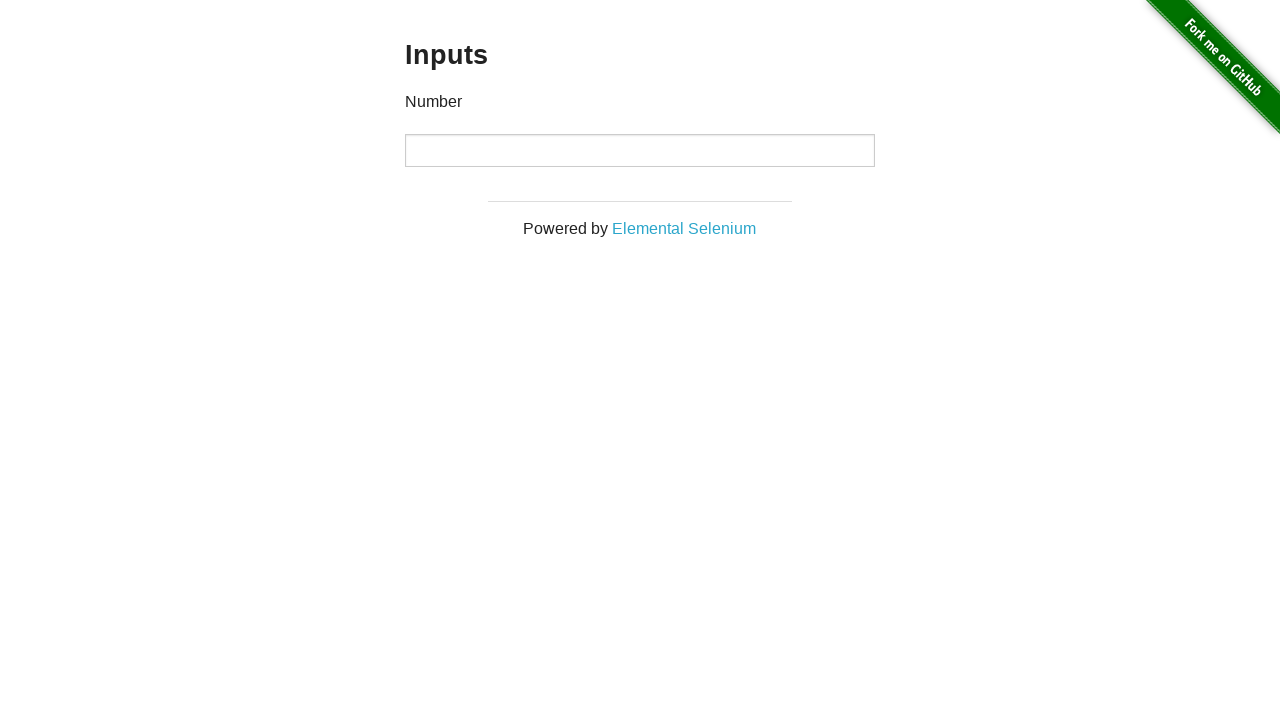

Pressed UP arrow key to increment the input value on xpath=//body/div[2]/div[1]/div[1]/div[1]/div[1]/input[1]
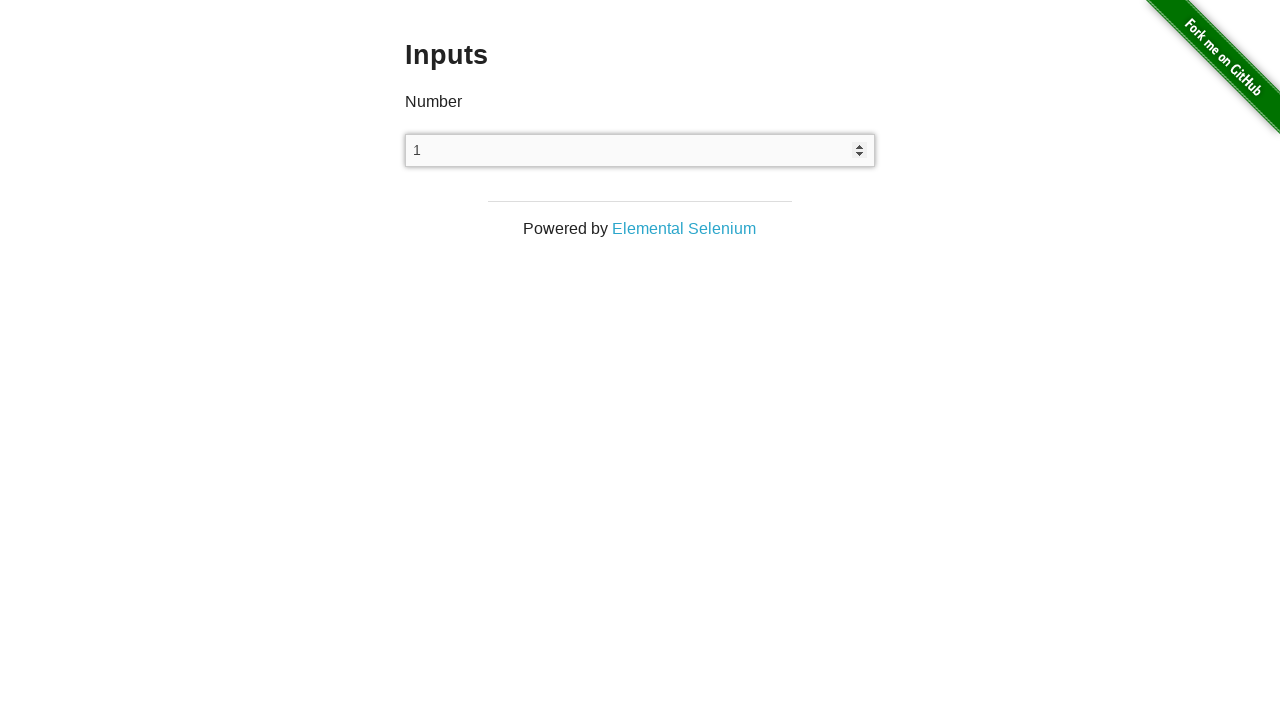

Pressed DOWN arrow key (1st time) to decrement the input value on xpath=//body/div[2]/div[1]/div[1]/div[1]/div[1]/input[1]
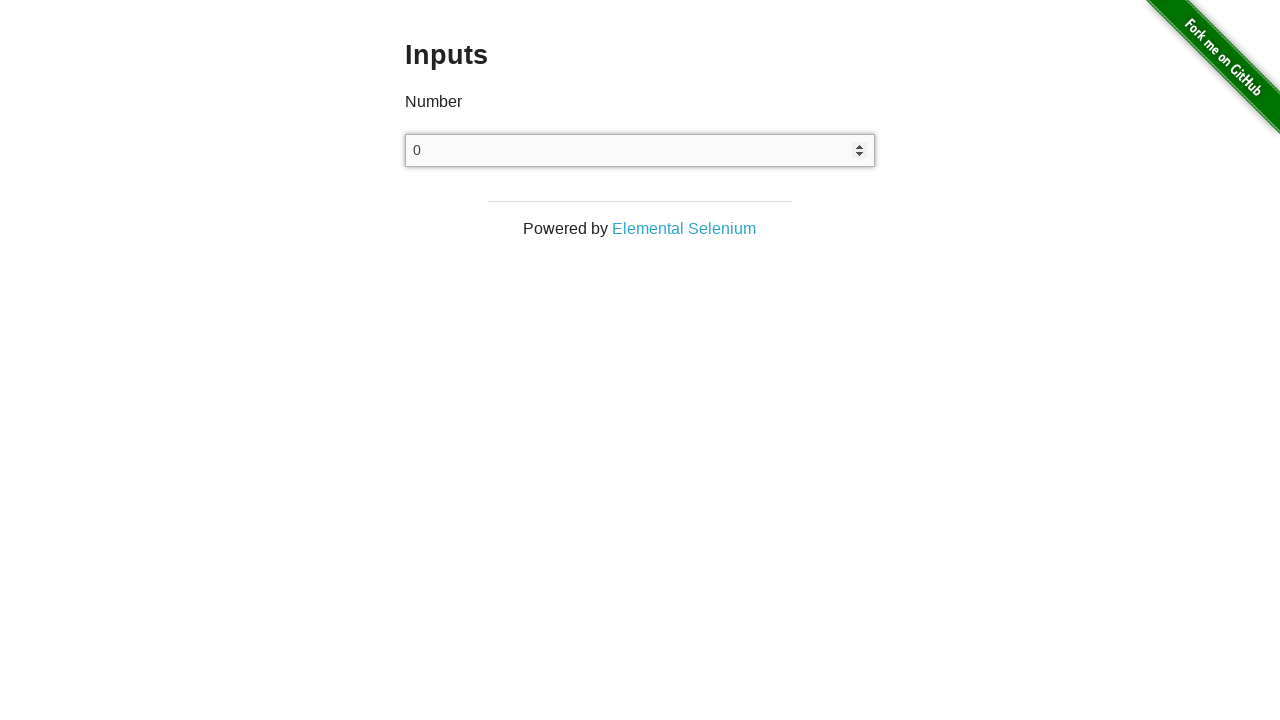

Pressed DOWN arrow key (2nd time) to decrement the input value on xpath=//body/div[2]/div[1]/div[1]/div[1]/div[1]/input[1]
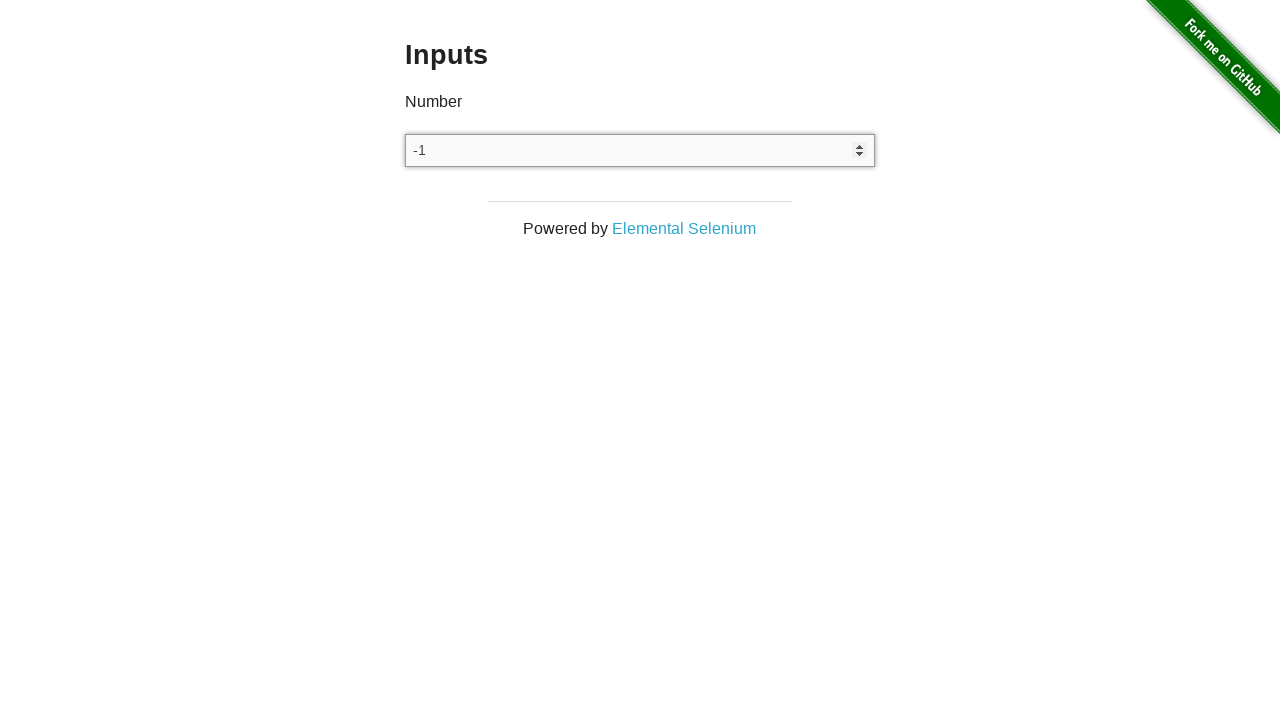

Pressed DOWN arrow key (3rd time) to decrement the input value on xpath=//body/div[2]/div[1]/div[1]/div[1]/div[1]/input[1]
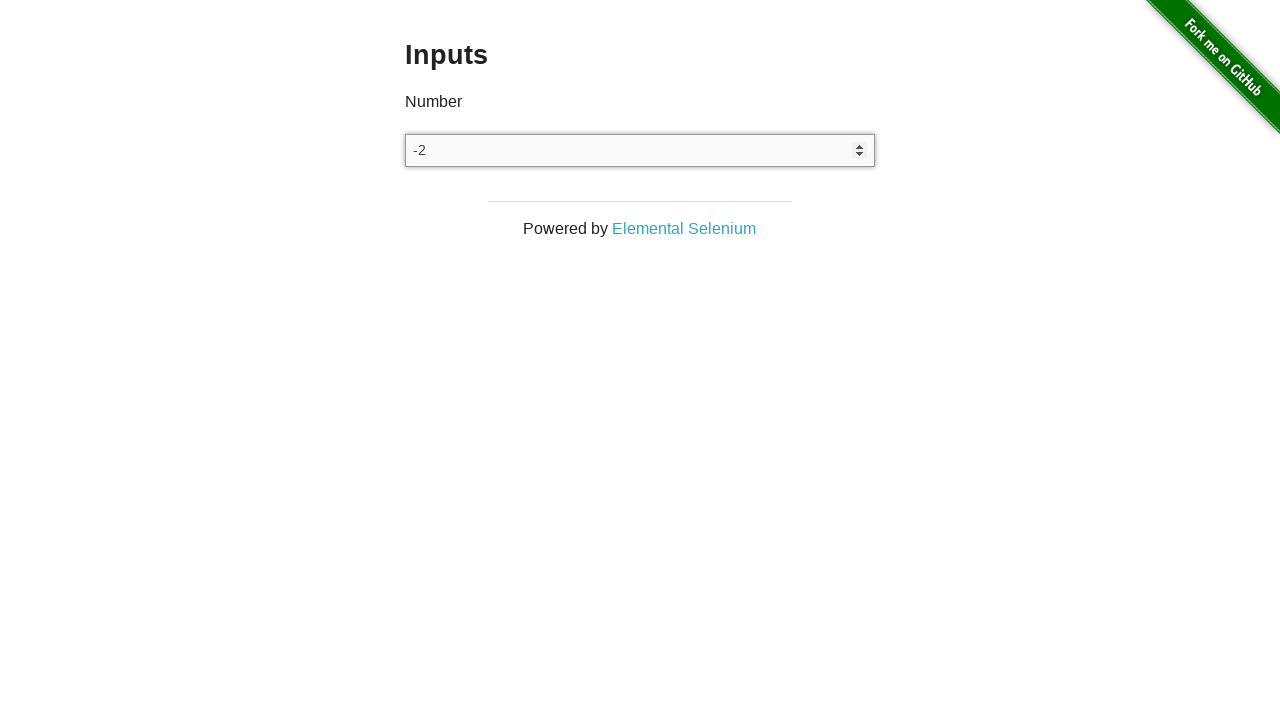

Typed '5' into the number input box on xpath=//body/div[2]/div[1]/div[1]/div[1]/div[1]/input[1]
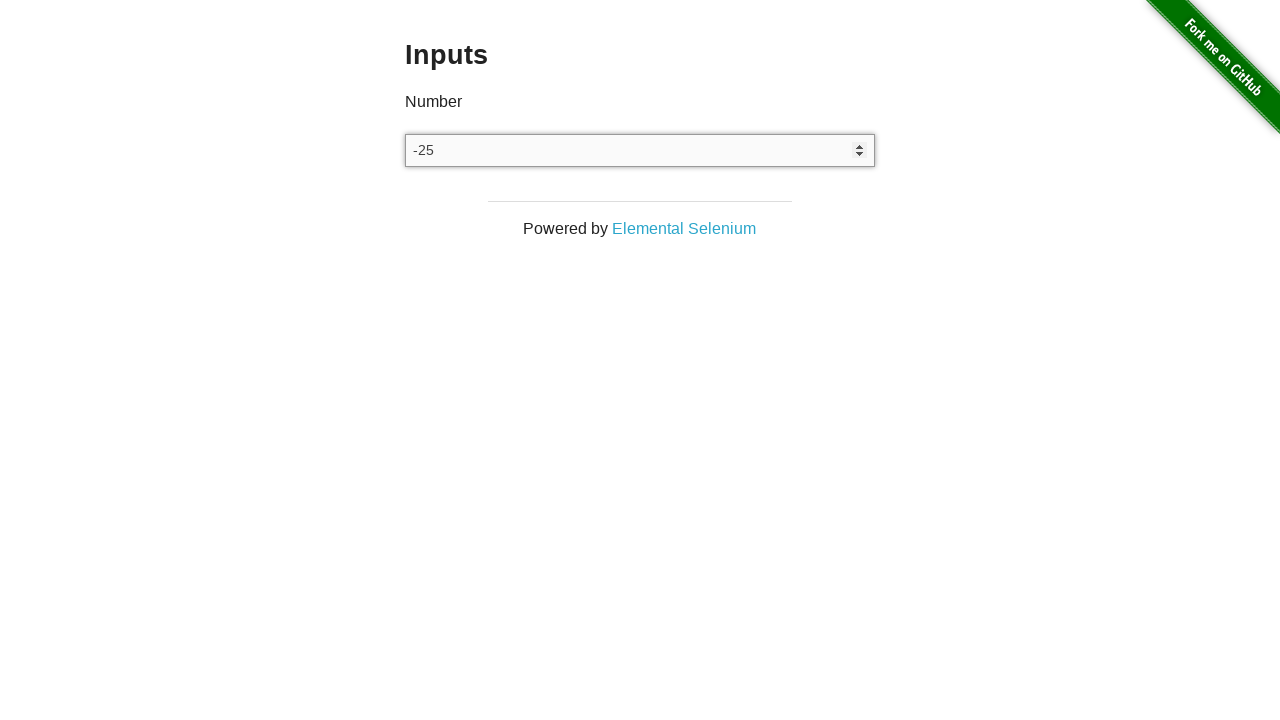

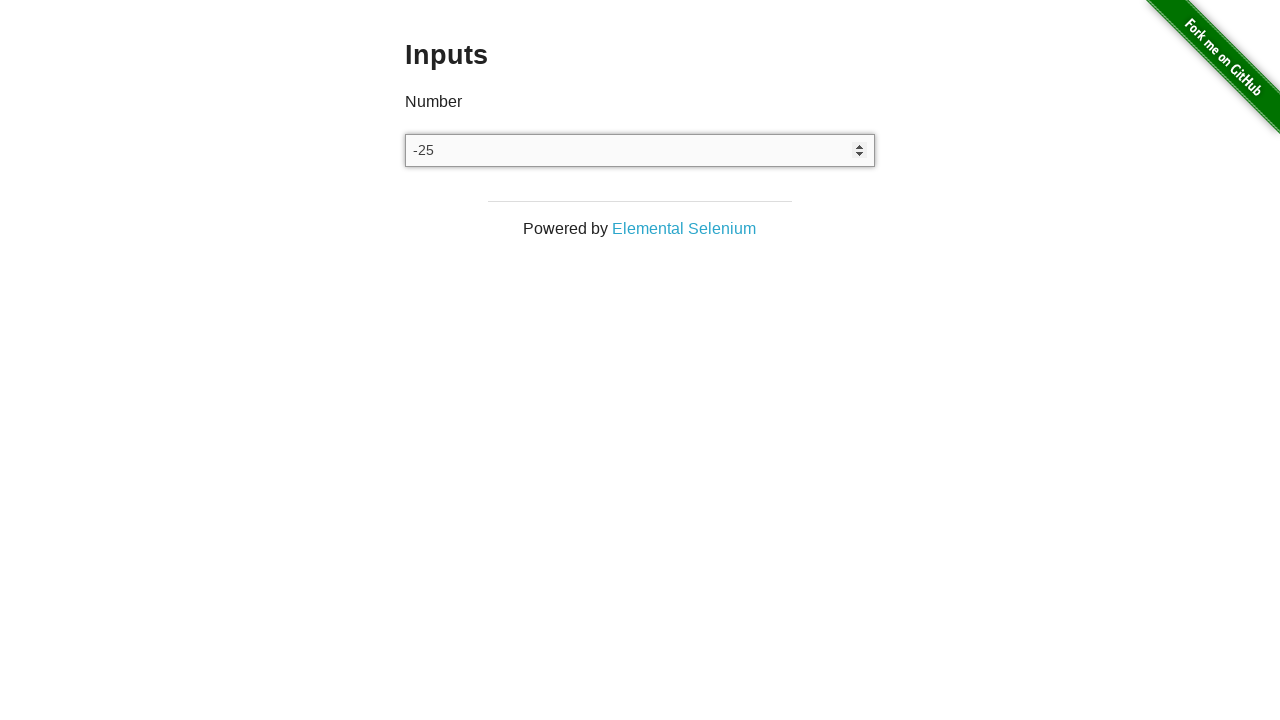